Tests Mailchimp signup form password validation by entering different password combinations and checking validation indicators

Starting URL: https://login.mailchimp.com/signup/

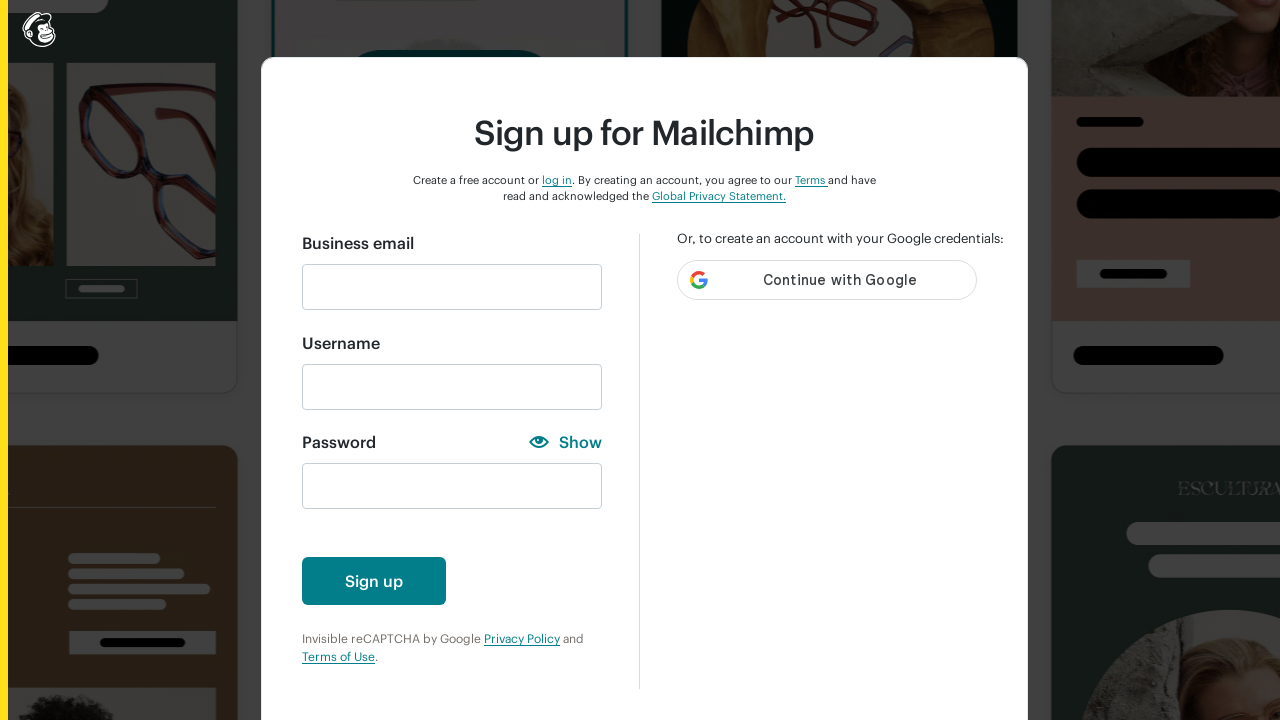

Filled email field with 'johnwick2022@gmail.com' on #email
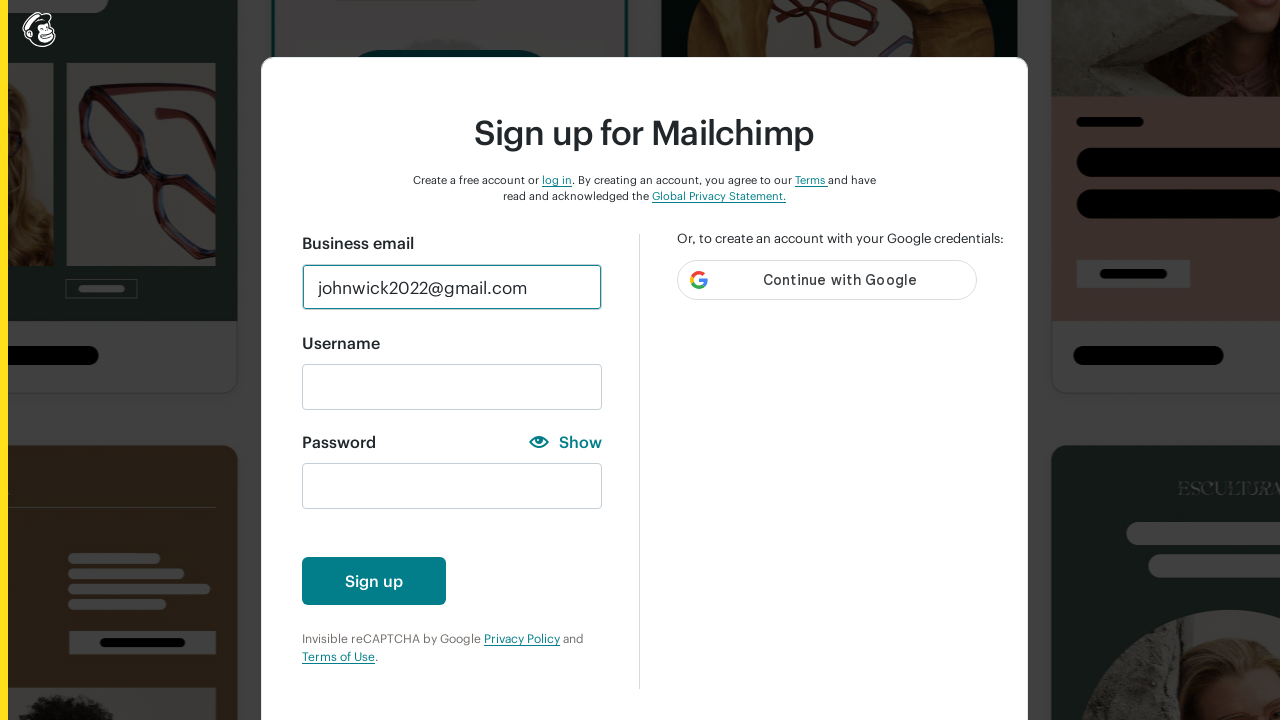

Entered lowercase characters 'abc' in password field on #new_password
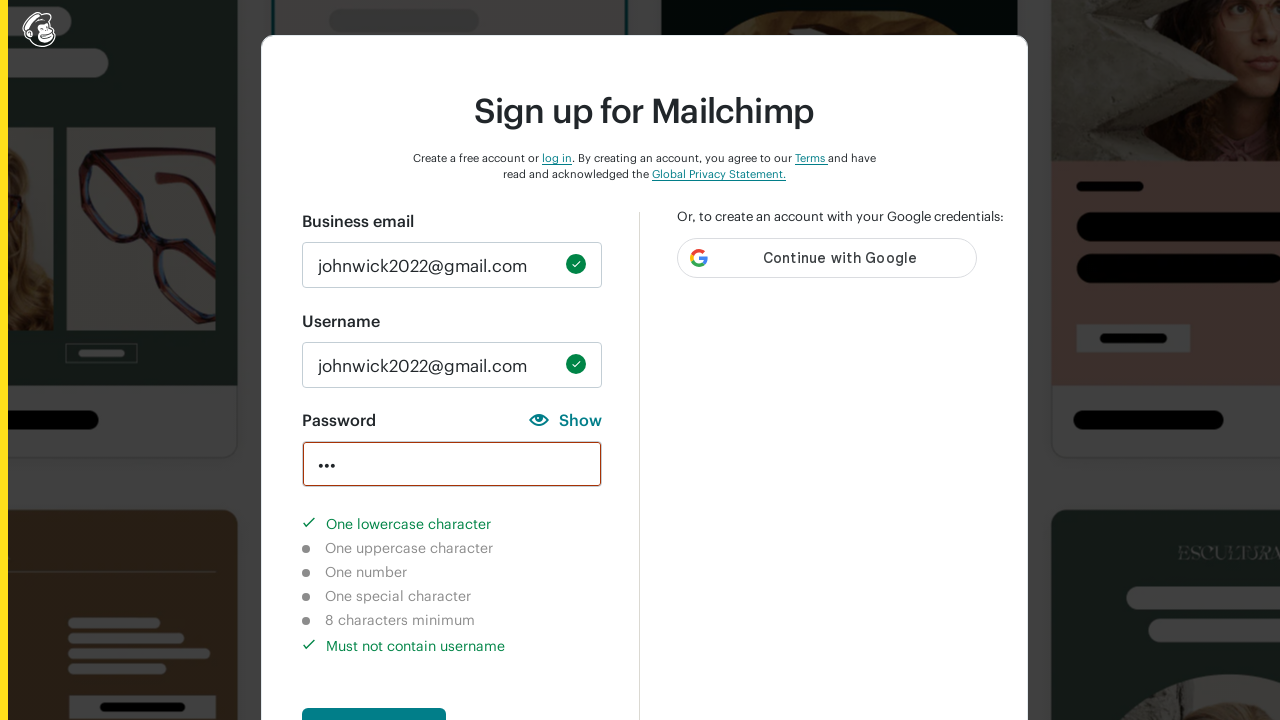

Lowercase character validation indicator appeared as completed
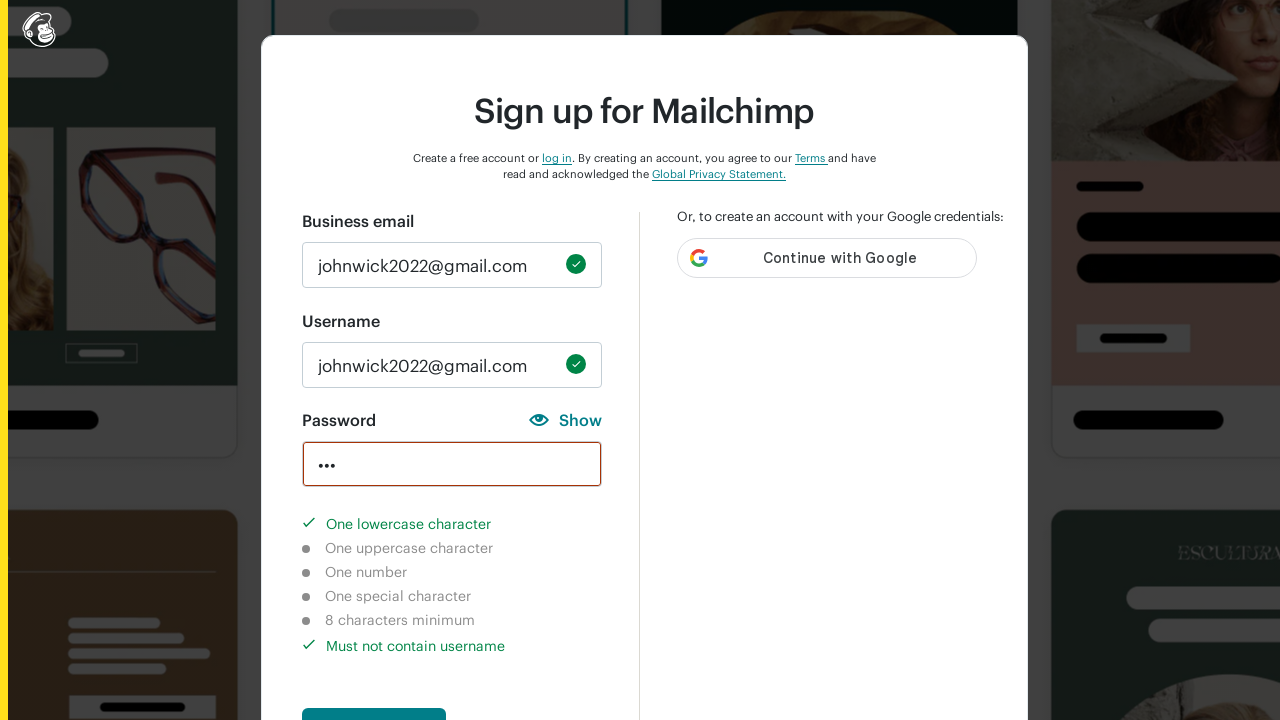

Cleared password field on #new_password
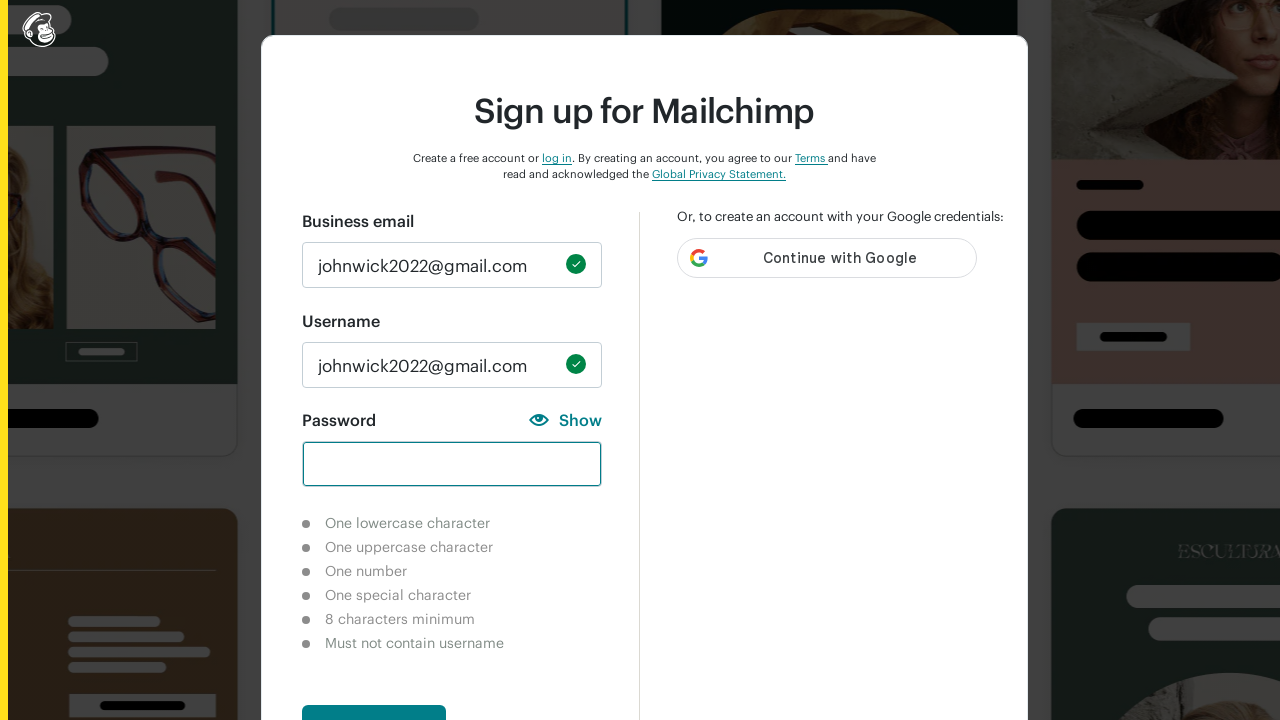

Entered uppercase characters 'ABC' in password field on #new_password
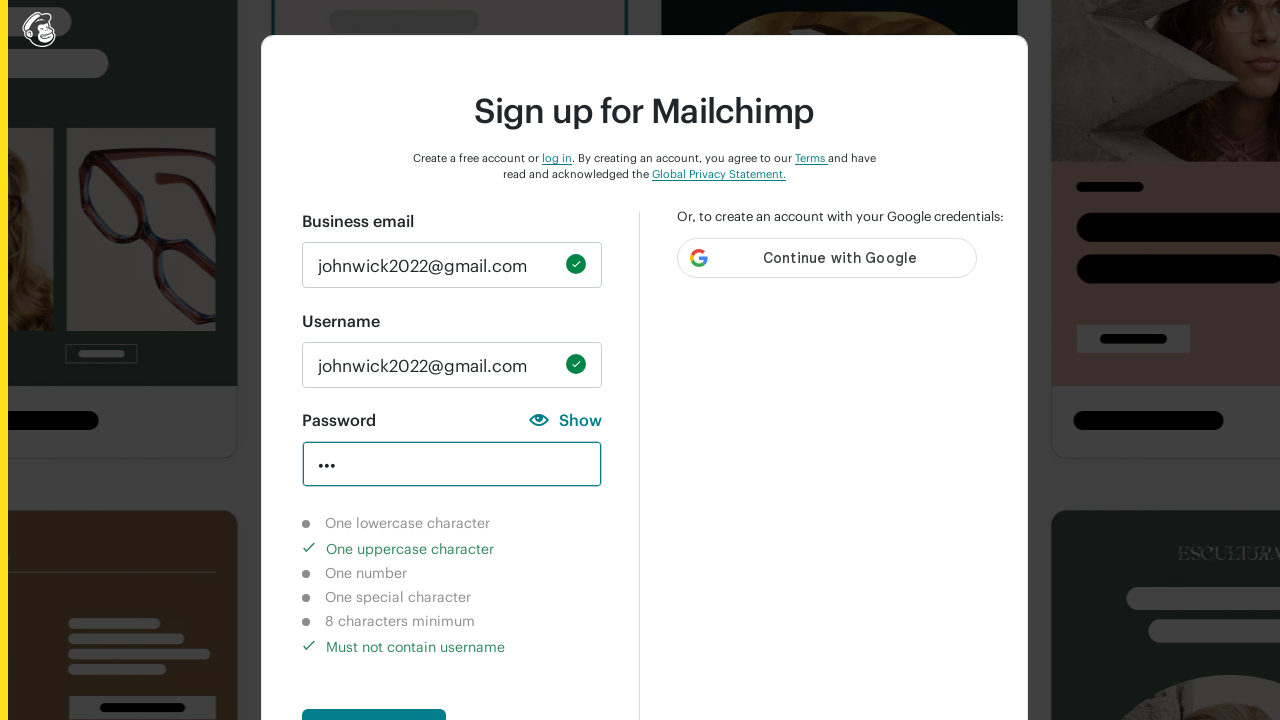

Uppercase character validation indicator appeared as completed
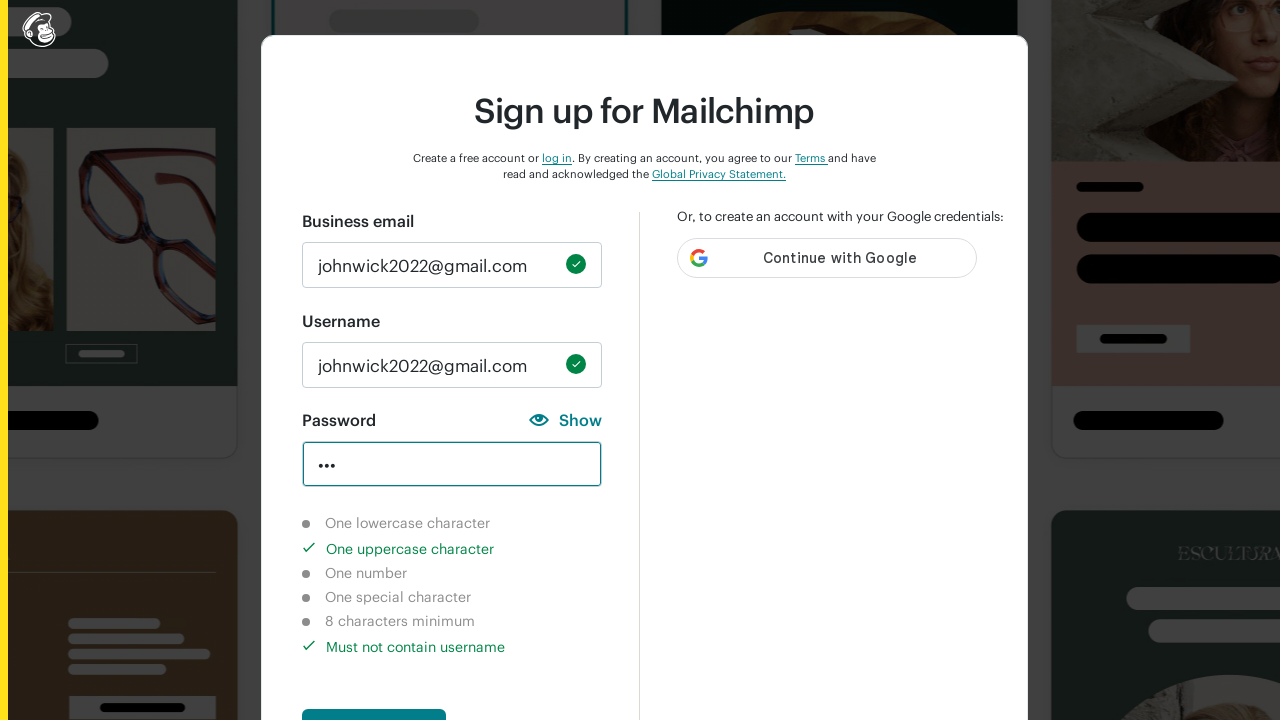

Cleared password field on #new_password
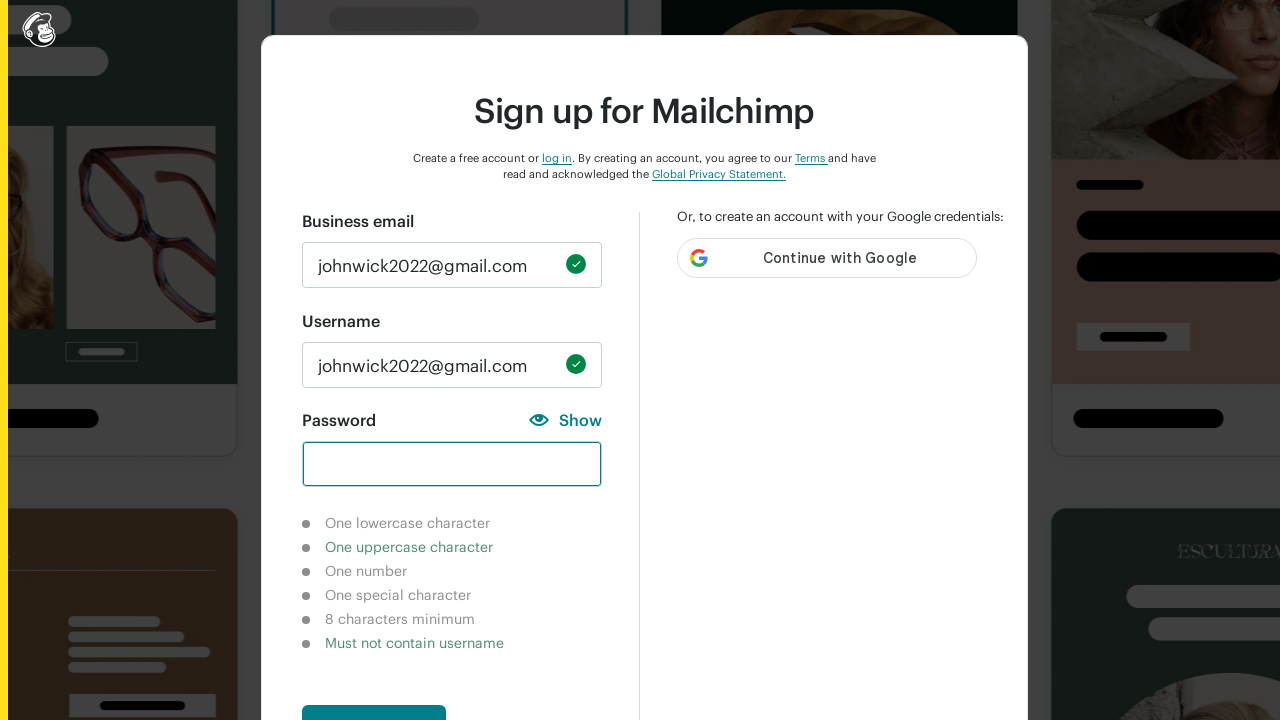

Entered numeric characters '123' in password field on #new_password
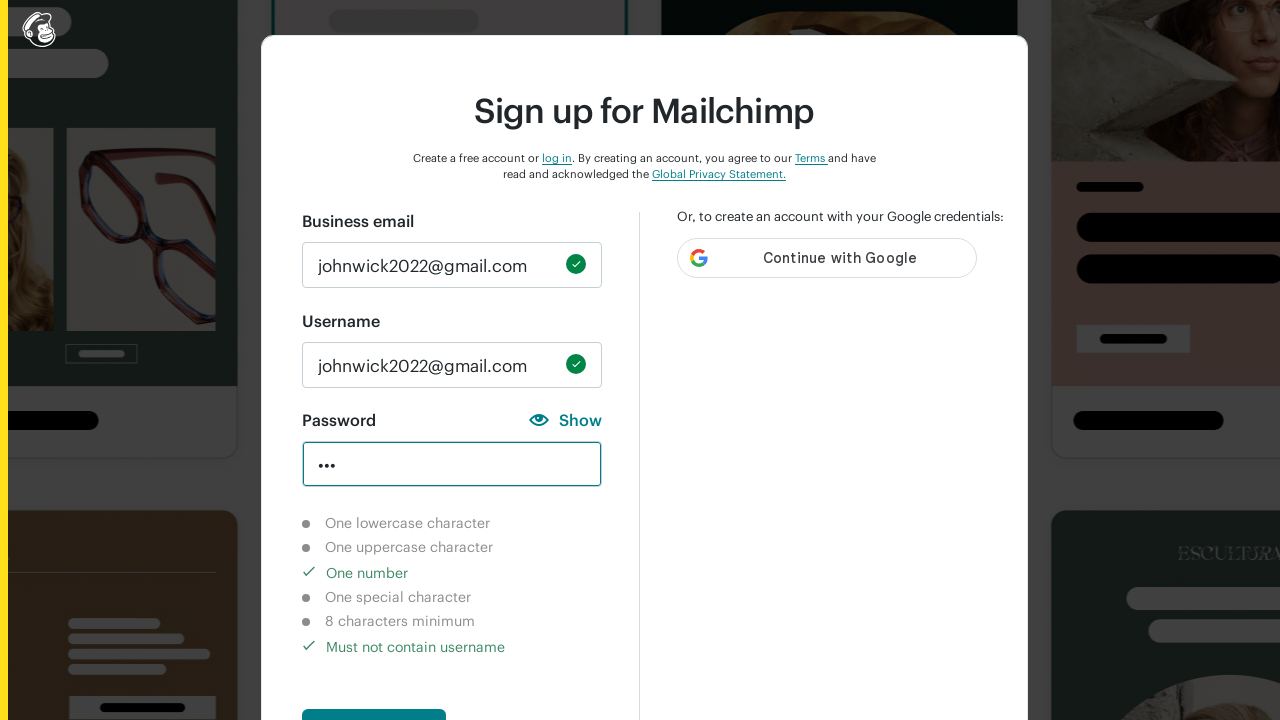

Number character validation indicator appeared as completed
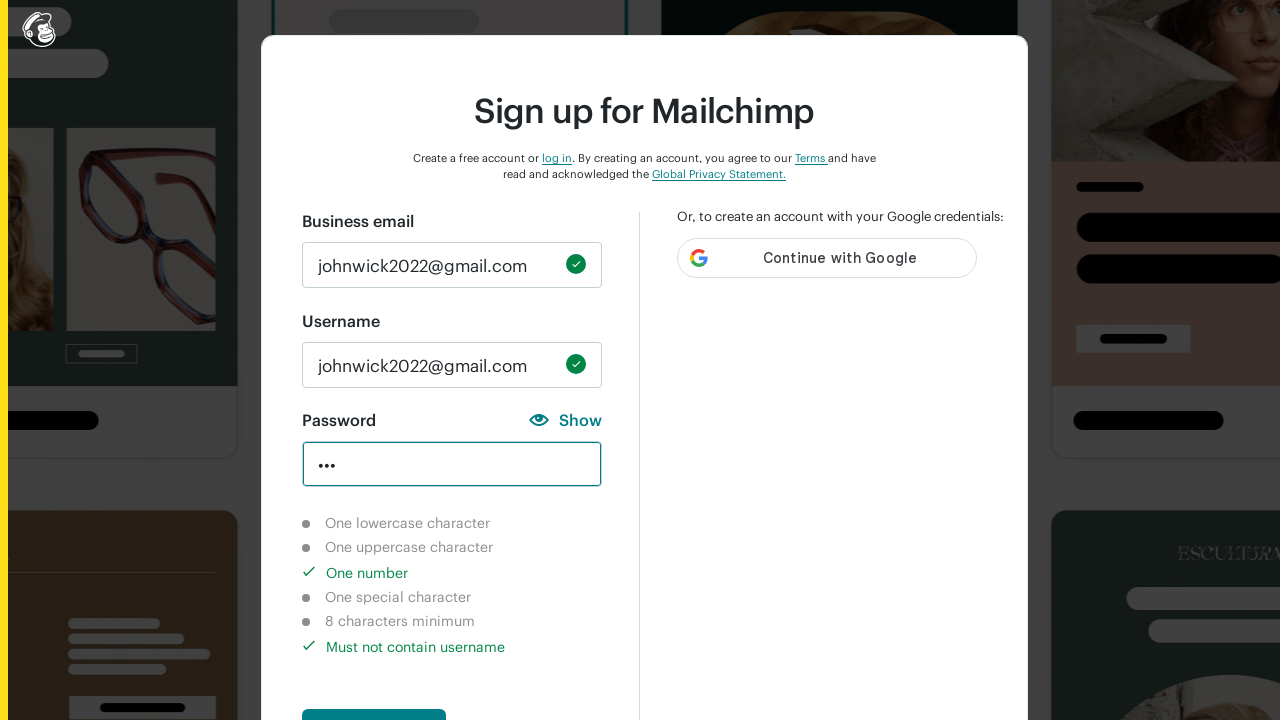

Cleared password field on #new_password
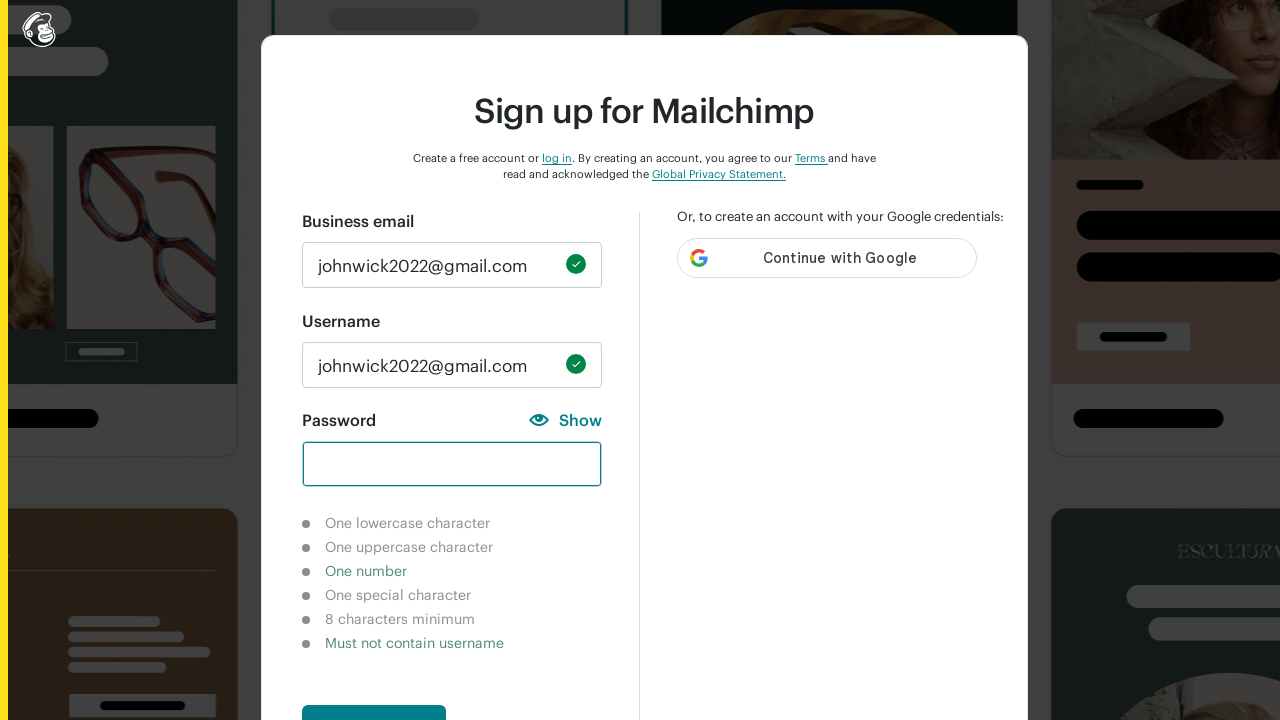

Entered special characters '@$#' in password field on #new_password
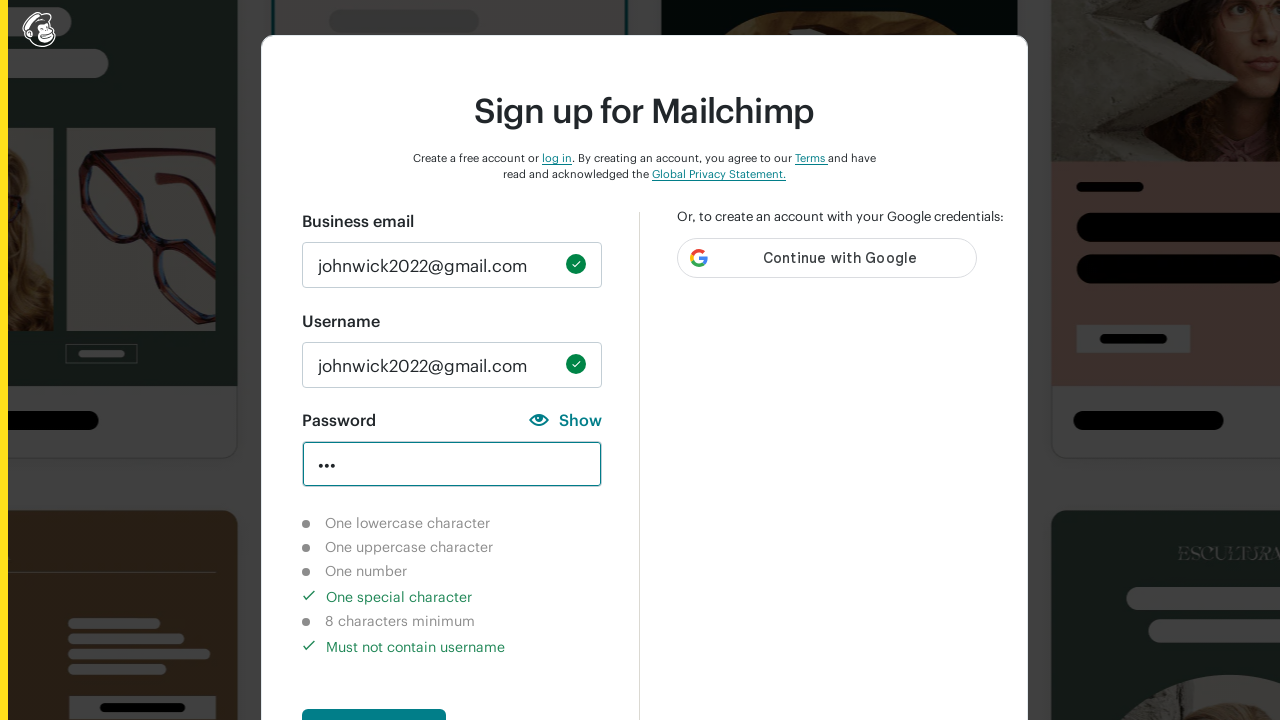

Special character validation indicator appeared as completed
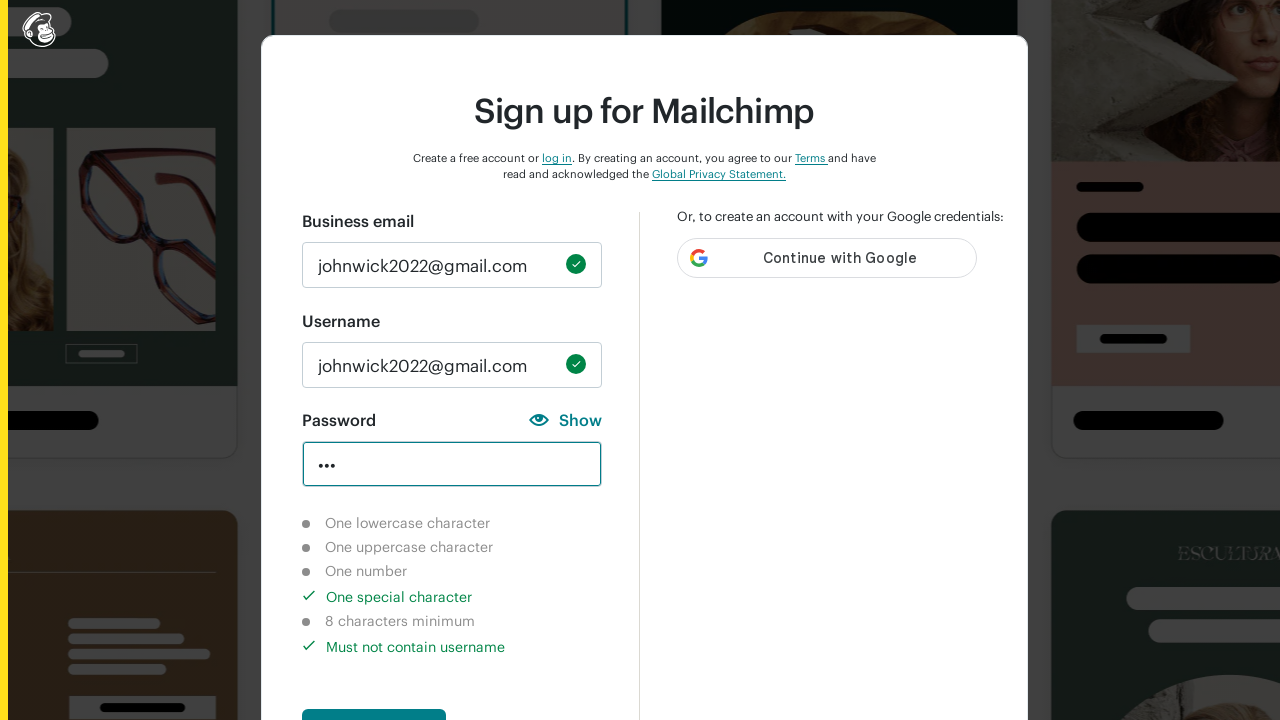

Cleared password field on #new_password
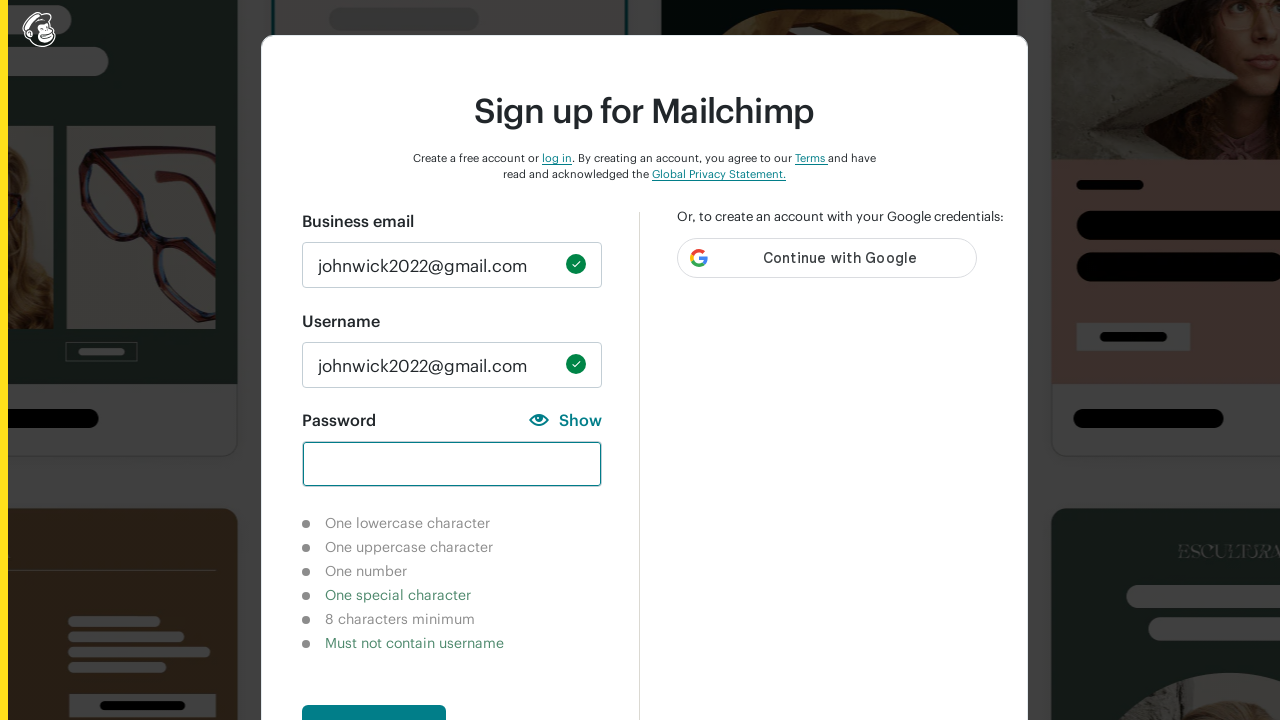

Entered 12-character password 'asdfghjjfgrf' to test minimum length validation on #new_password
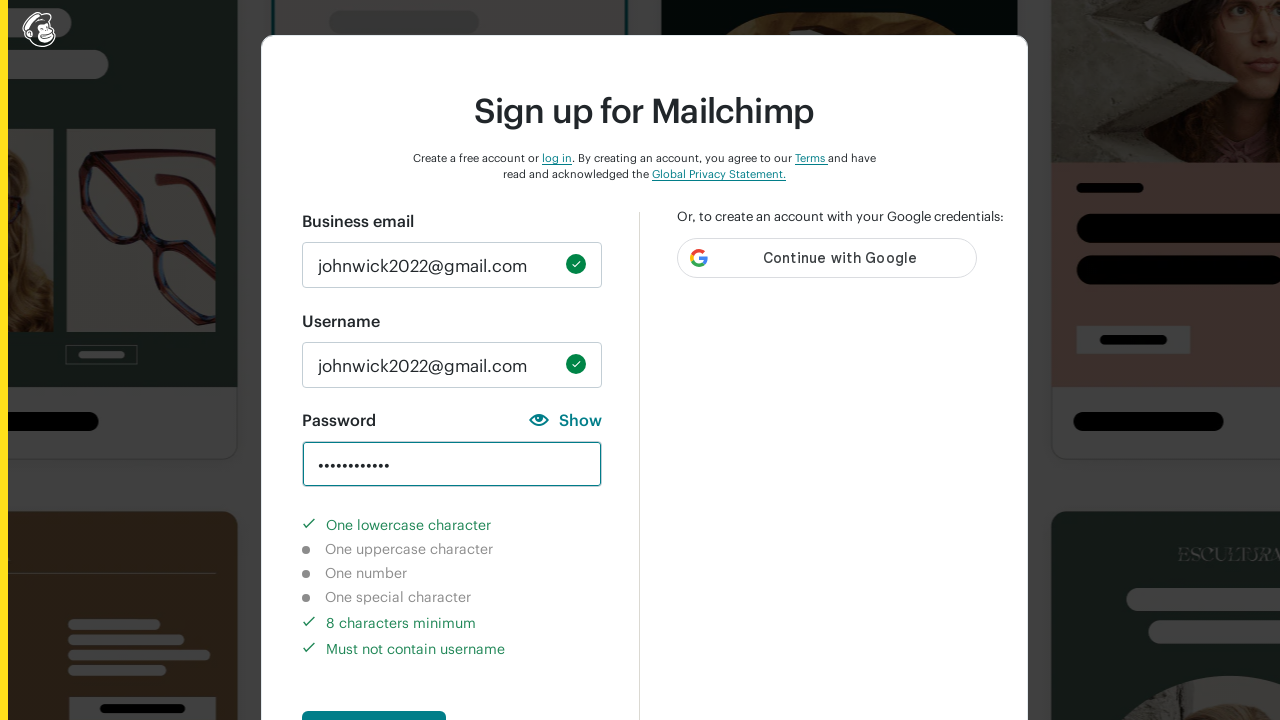

Minimum 8-character length validation indicator appeared as completed
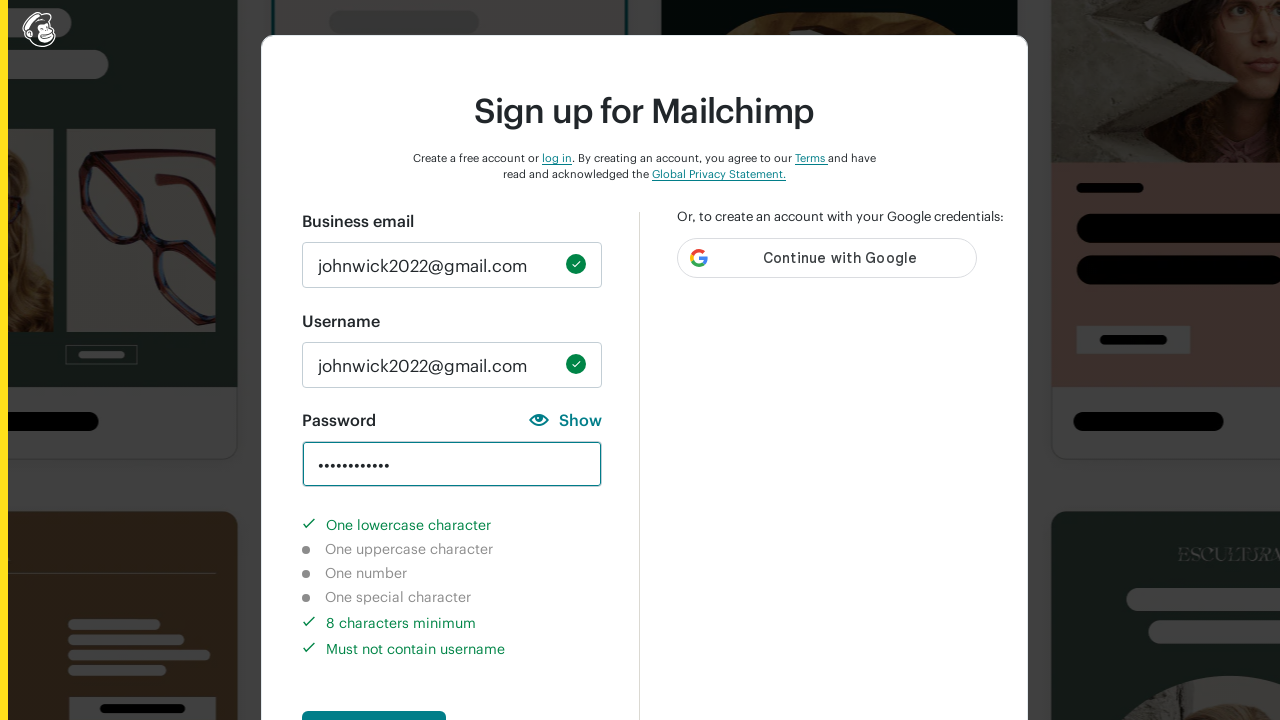

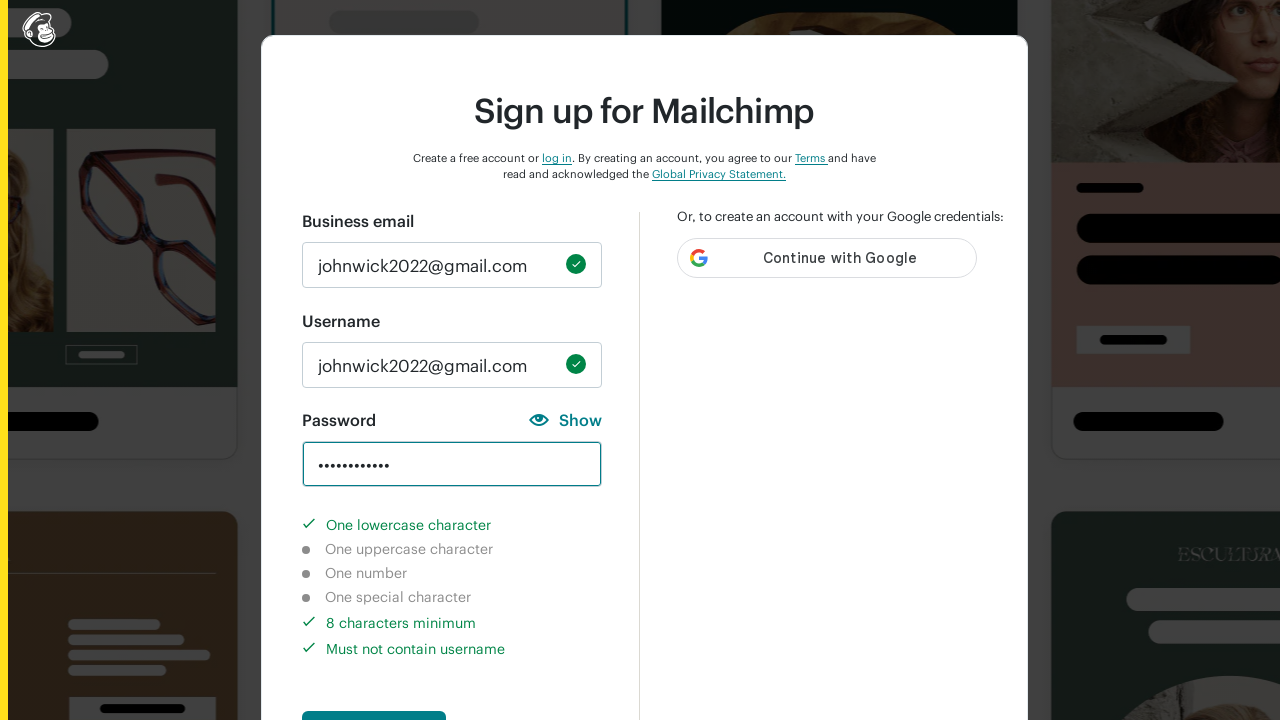